Navigates to an investing.com fund historical data page and attempts to interact with the date picker widget

Starting URL: https://www.investing.com/funds/amundi-msci-wrld-ae-c-historical-data

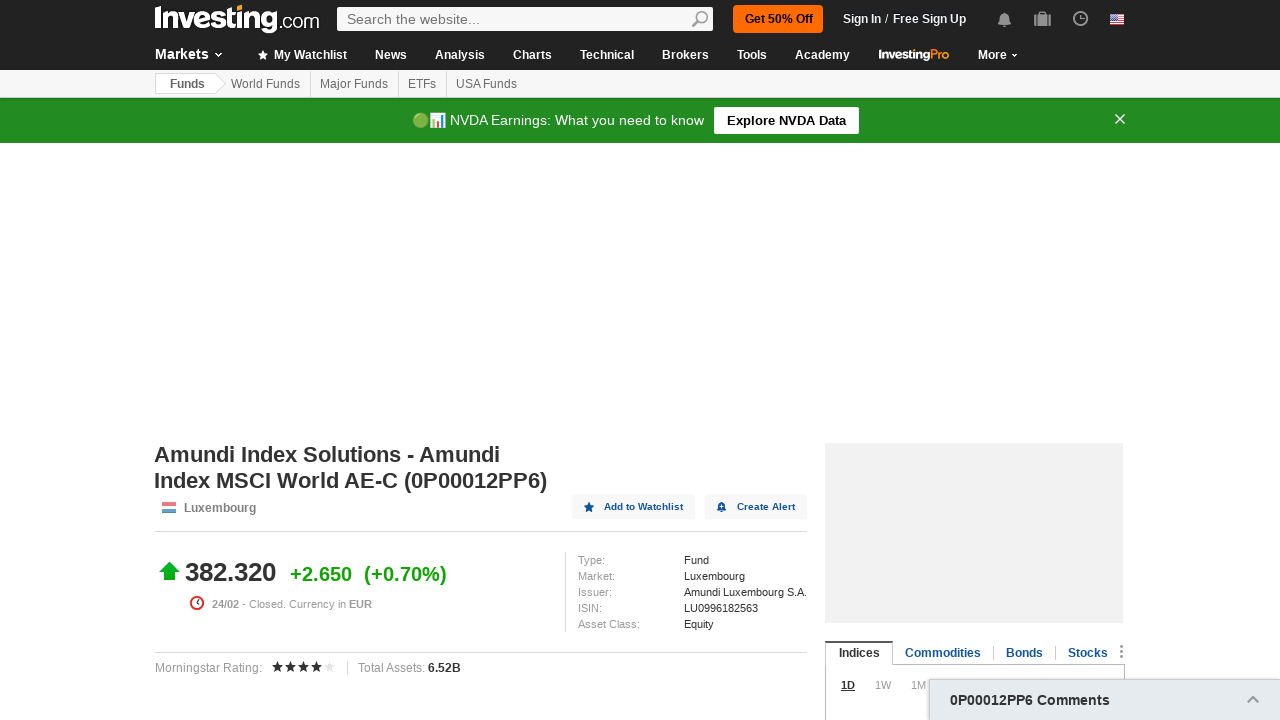

Waited for date picker widget to be present
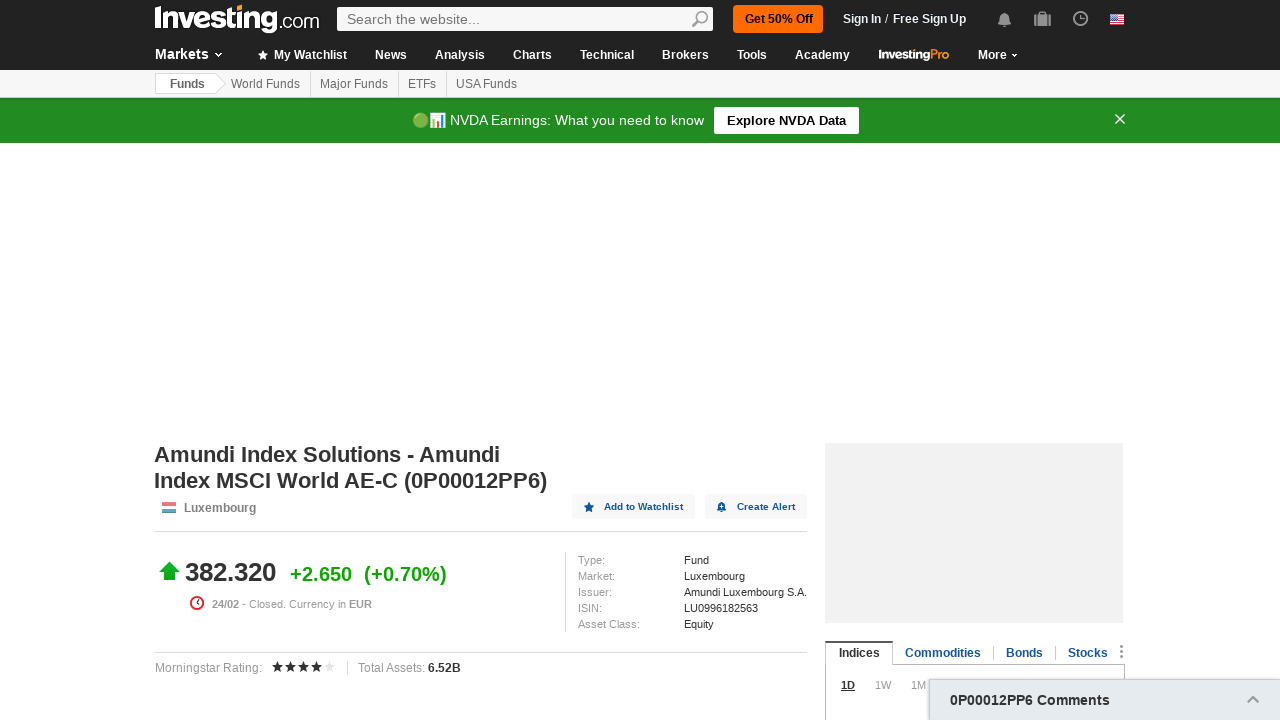

Clicked on the date picker widget to open it at (706, 360) on #widgetField
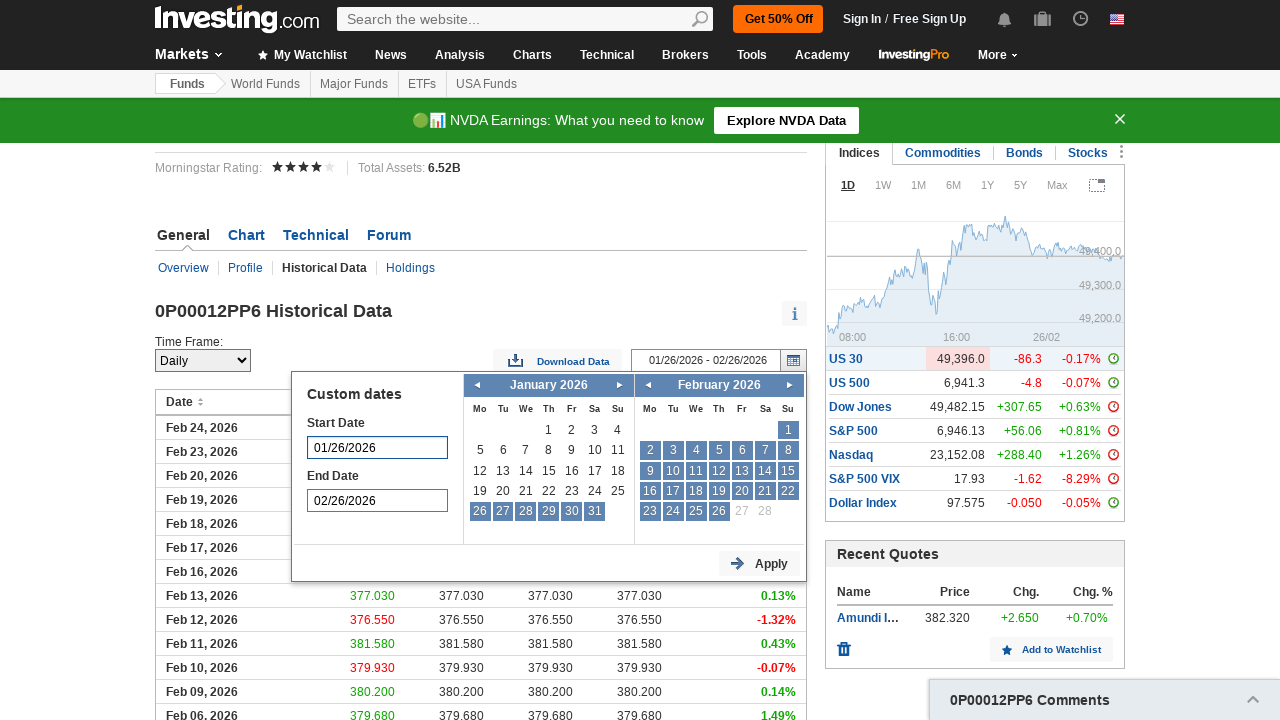

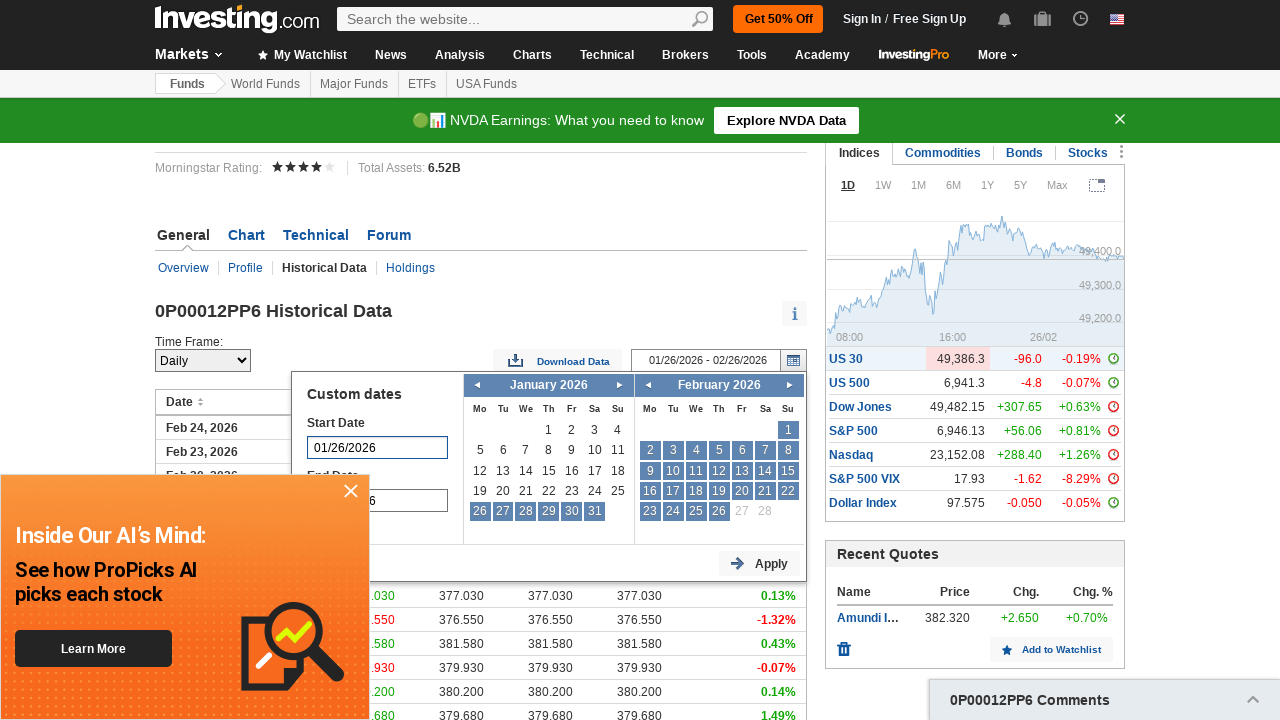